Tests JavaScript prompt alert handling by clicking a button that triggers a prompt, entering text, accepting it, then dismissing a follow-up alert

Starting URL: http://www.tizag.com/javascriptT/javascriptprompt.php

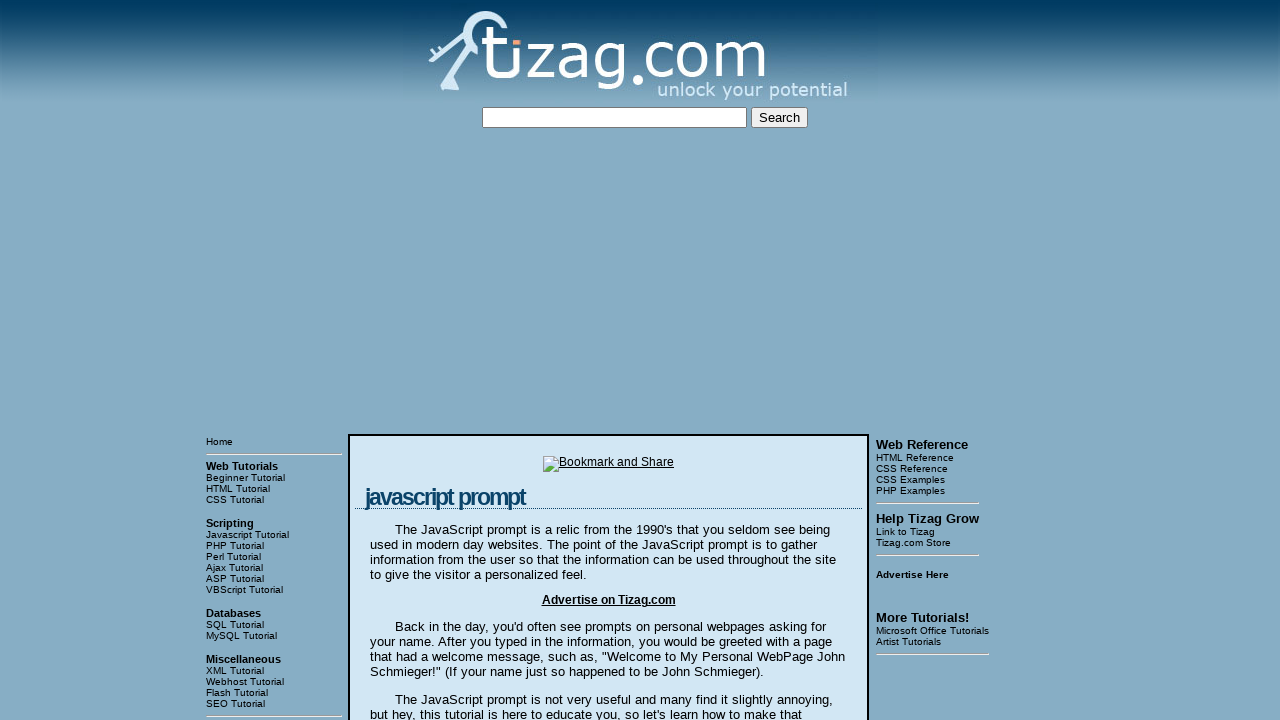

Set up dialog handler to accept prompt with 'TestUser'
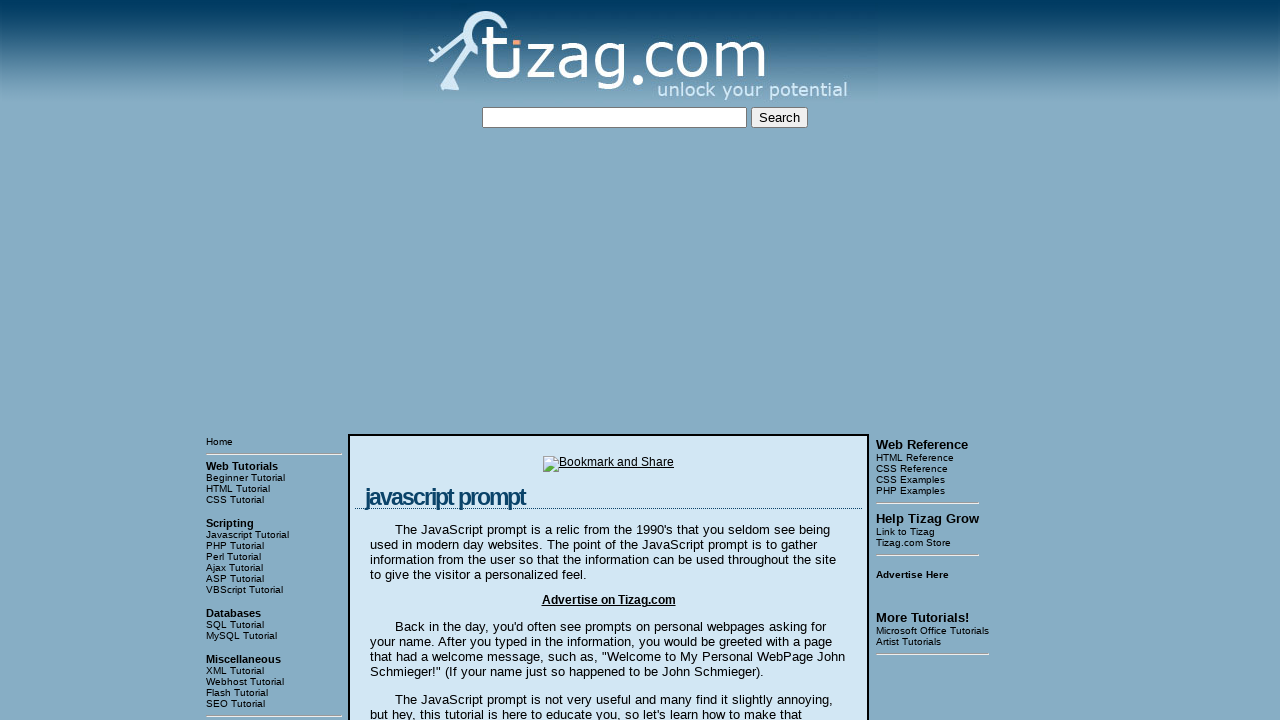

Clicked 'Say my name!' button to trigger prompt at (419, 361) on xpath=//input[@value='Say my name!']
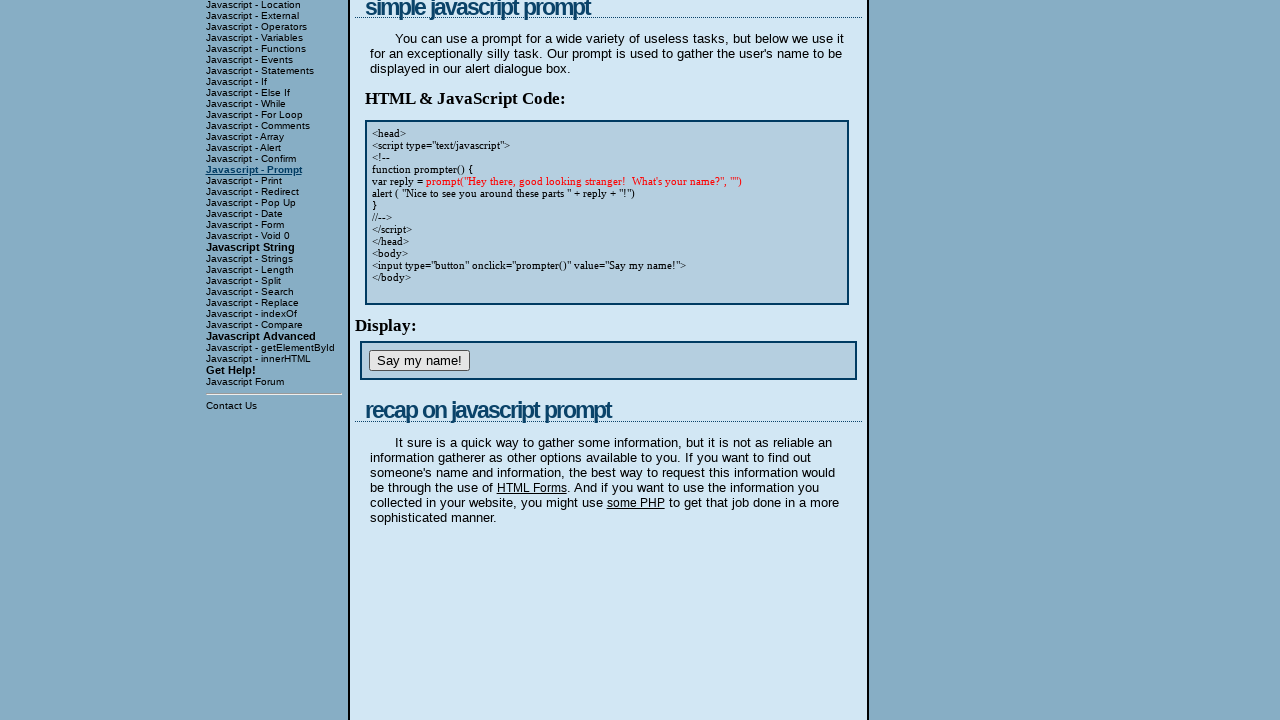

Waited 500ms for prompt processing
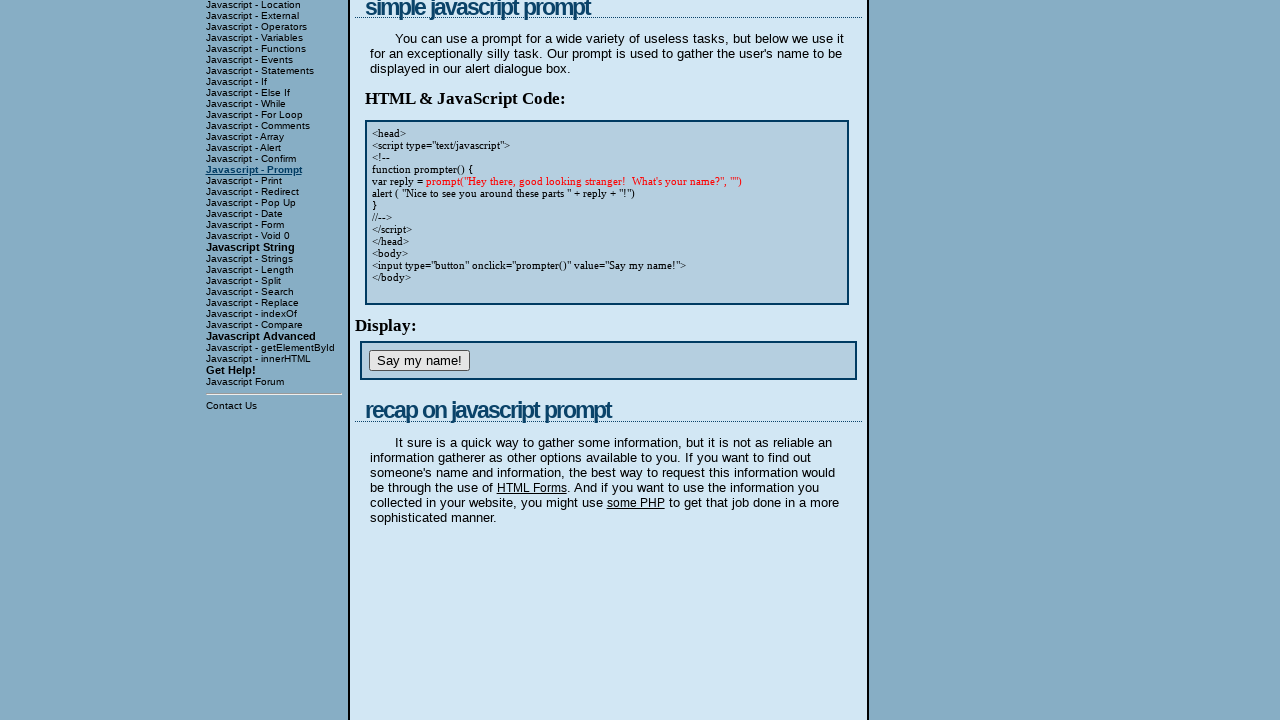

Set up dialog handler to dismiss follow-up alert
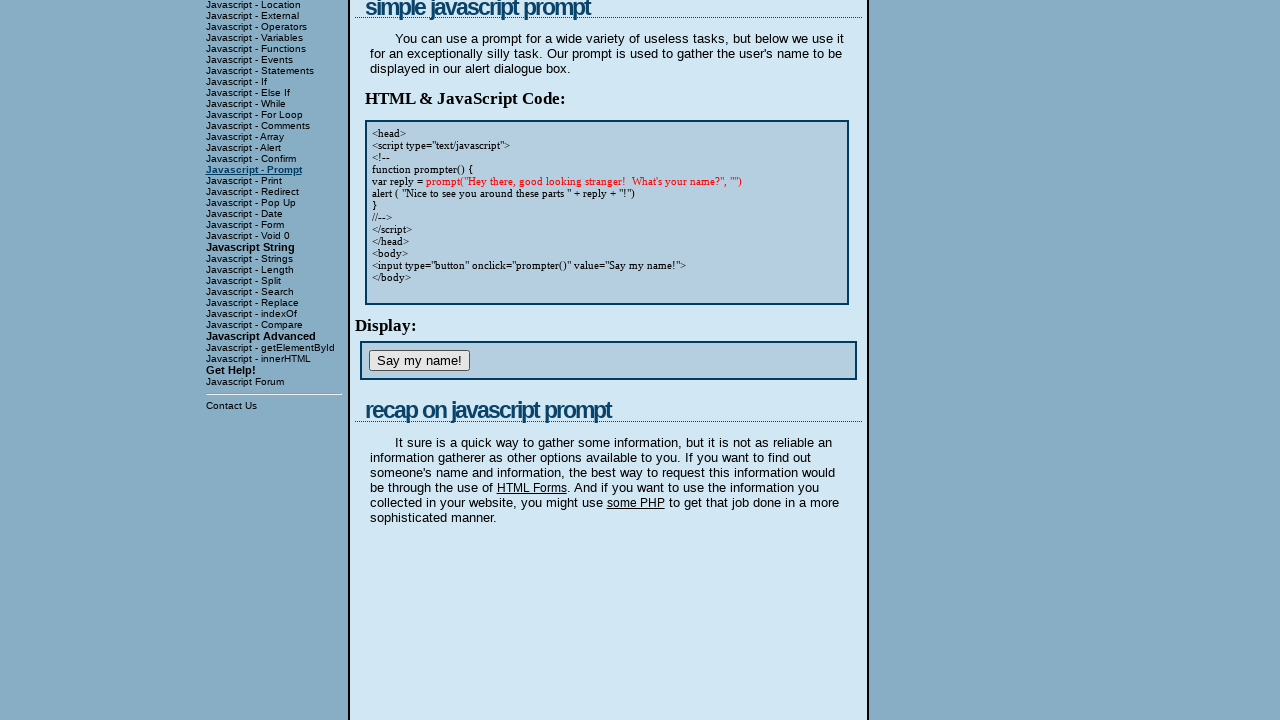

Waited 500ms for alert to appear and be dismissed
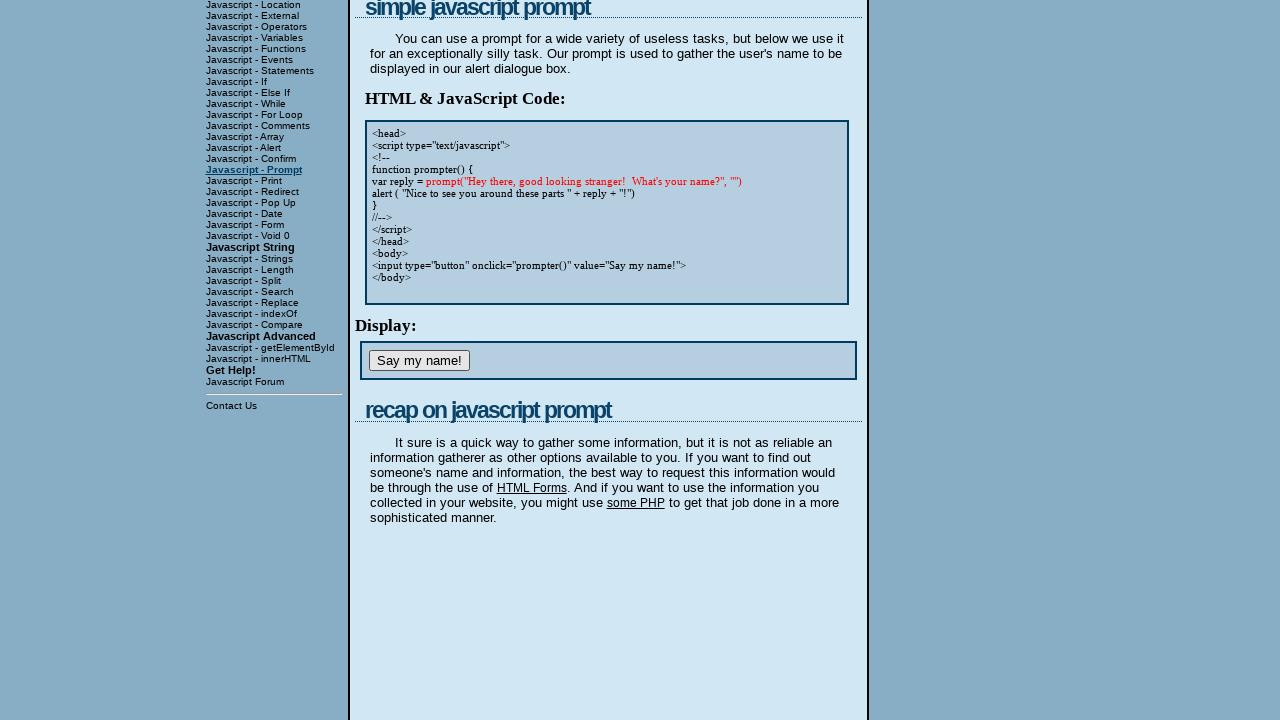

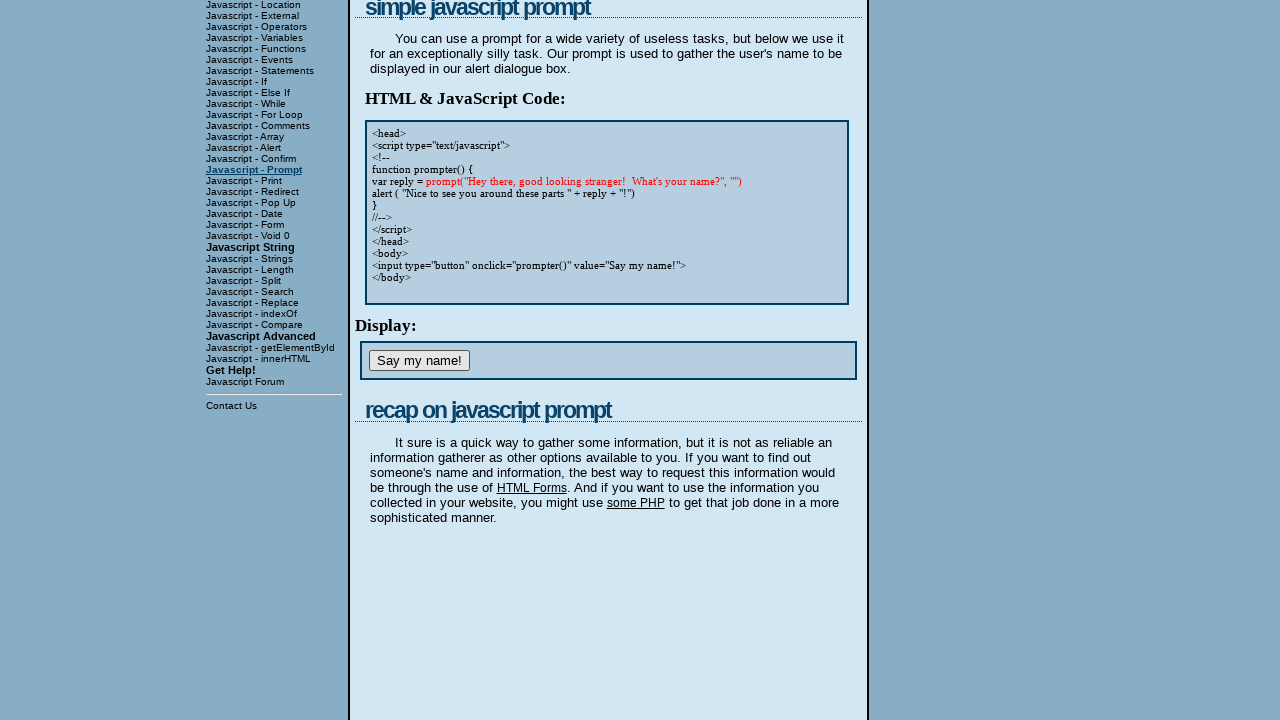